Tests e-commerce functionality by searching for products containing "ca", adding Cashews to the cart, and proceeding through checkout to place an order.

Starting URL: https://rahulshettyacademy.com/seleniumPractise/#/

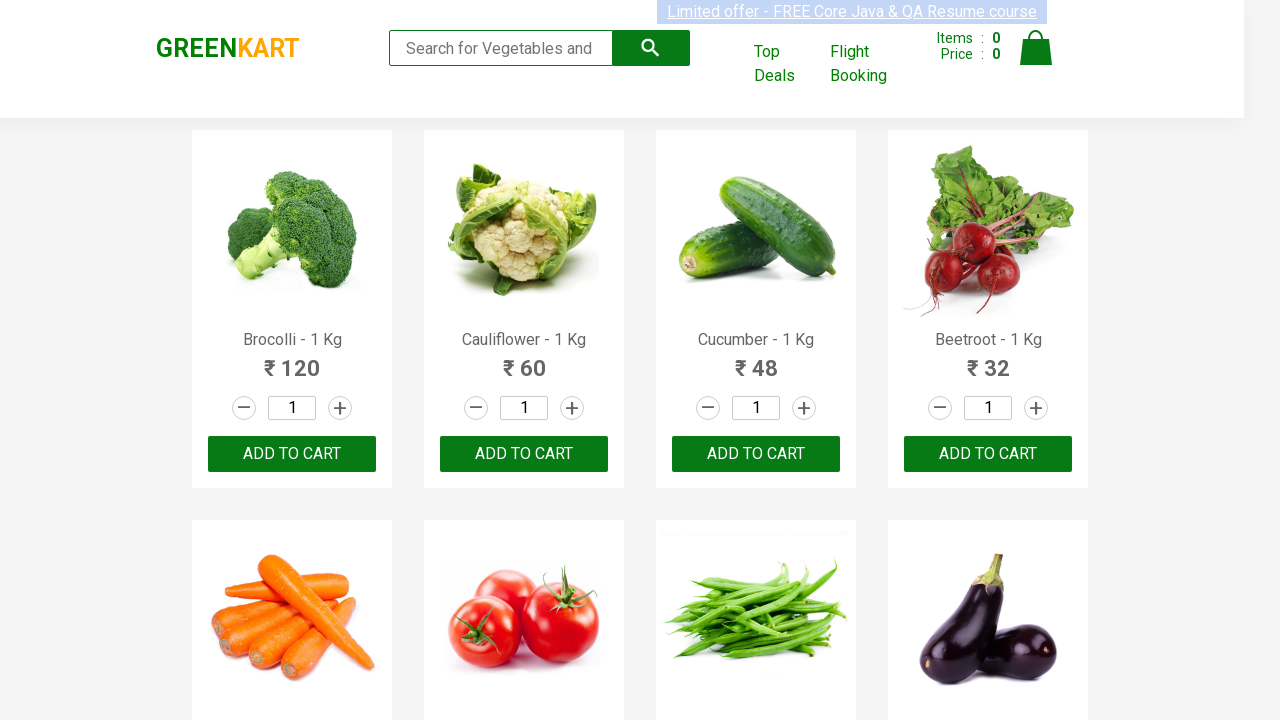

Filled search box with 'ca' on .search-keyword
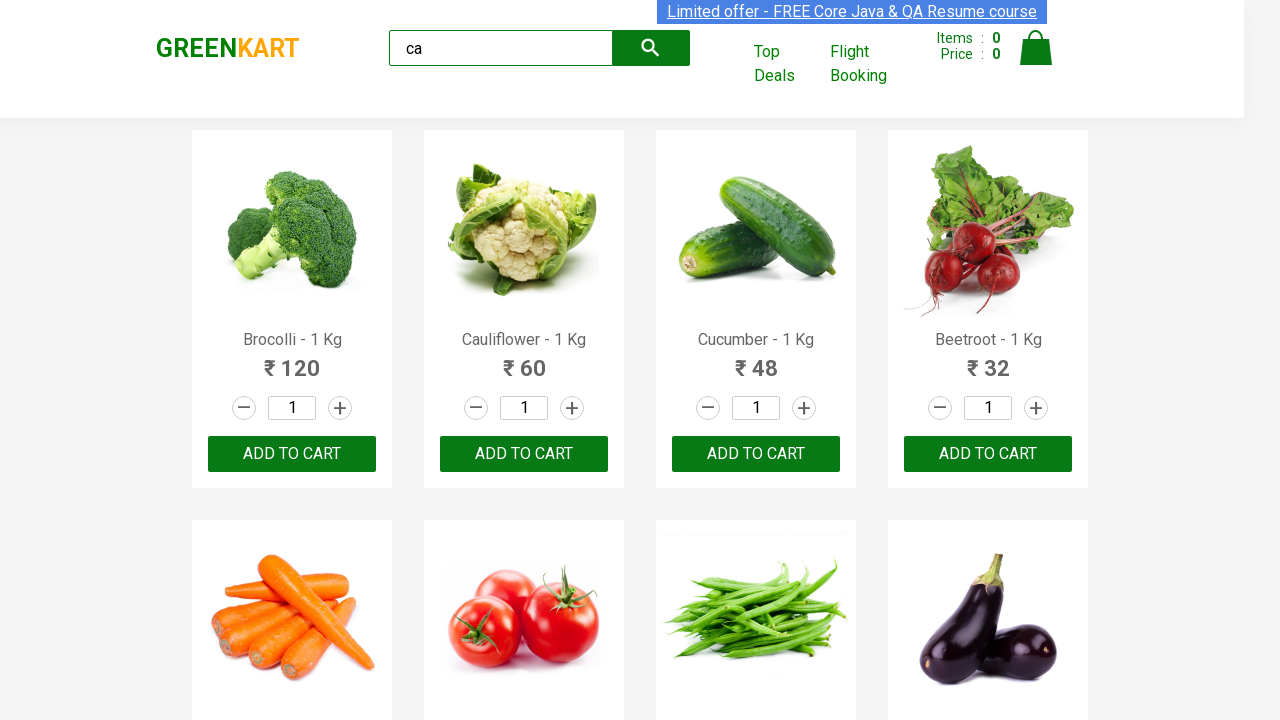

Waited for search results to load
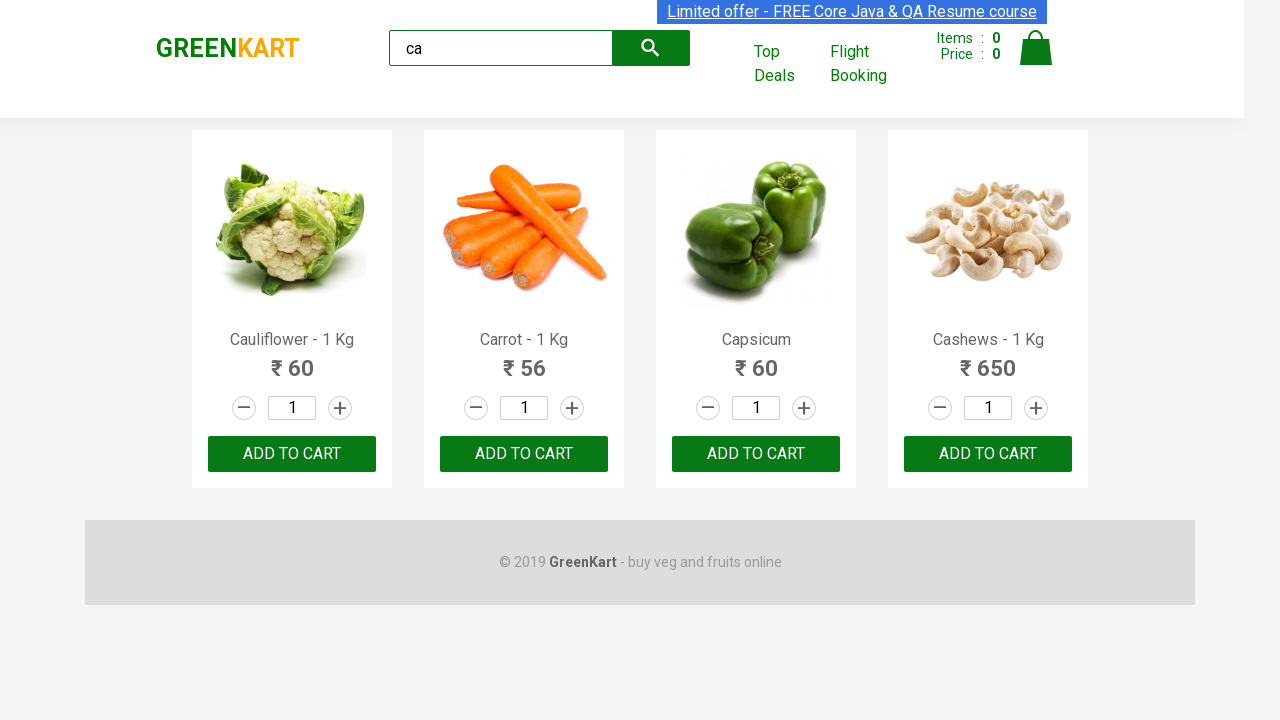

Located all products from search results
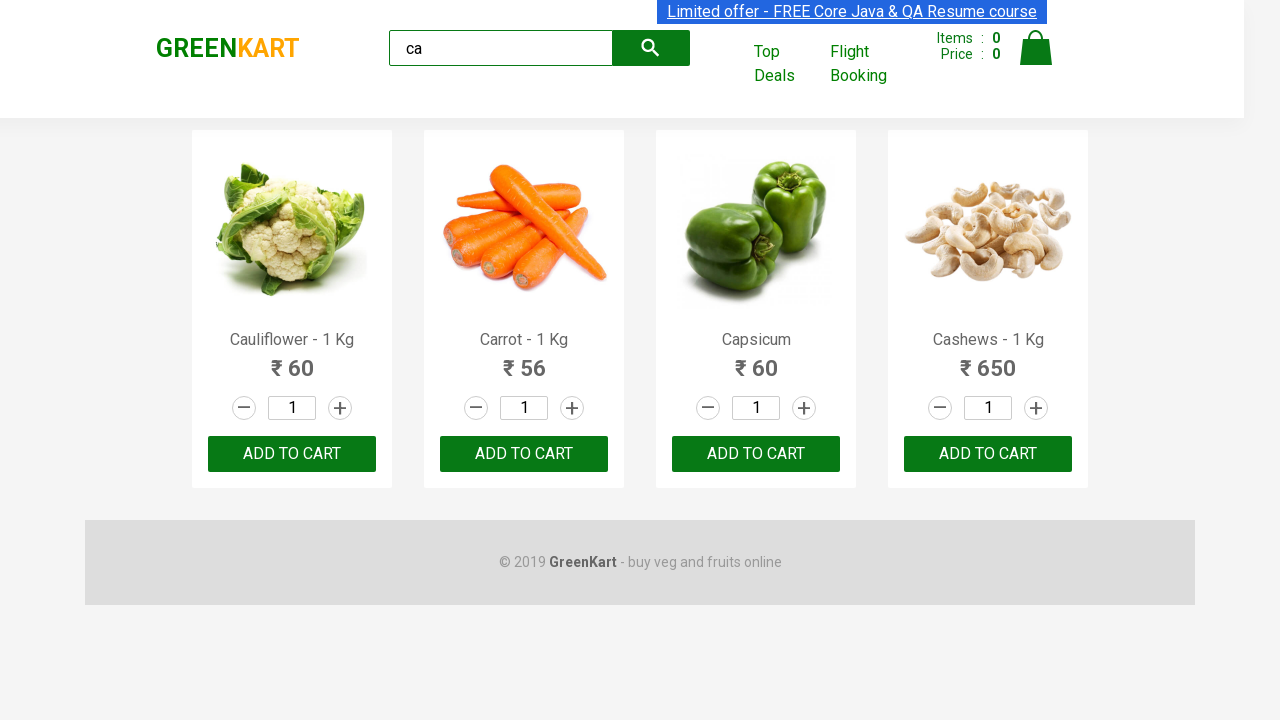

Found Cashews product and clicked Add to Cart button at (988, 454) on .products .product >> nth=3 >> button
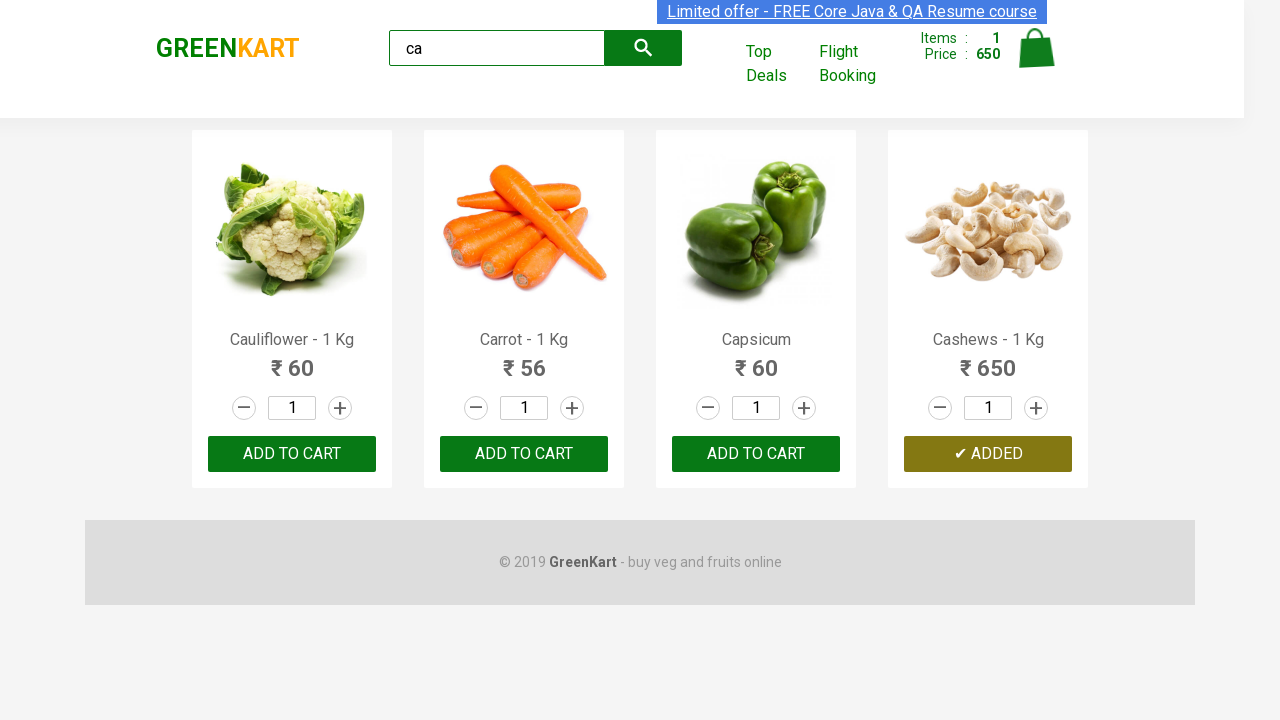

Clicked on cart icon to view cart at (1036, 48) on .cart-icon > img
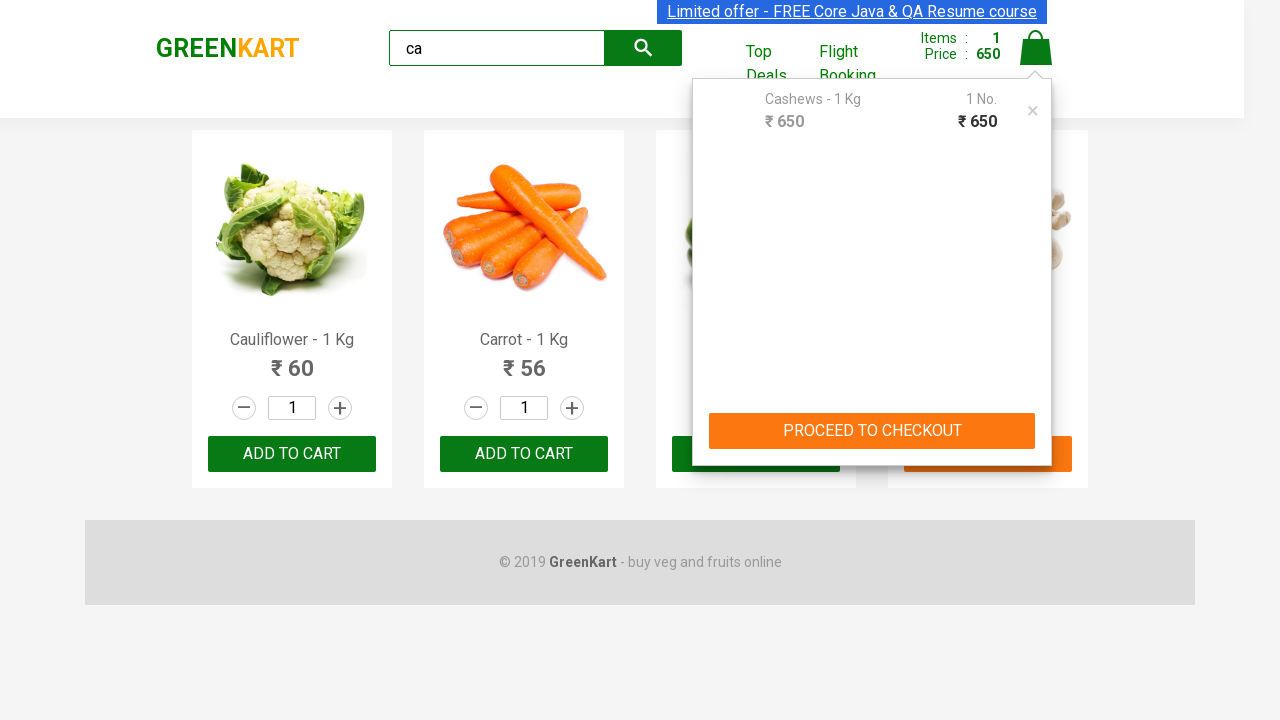

Clicked PROCEED TO CHECKOUT button at (872, 431) on text=PROCEED TO CHECKOUT
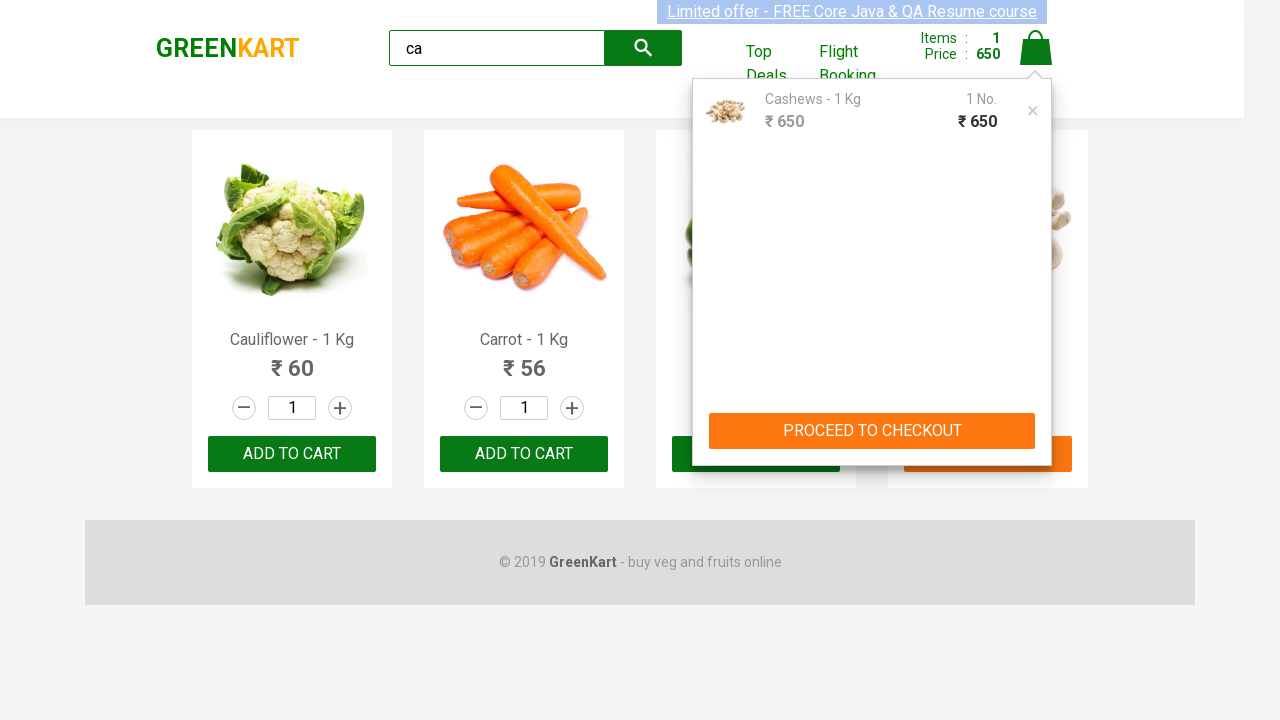

Clicked Place Order button to complete purchase at (1036, 420) on text=Place Order
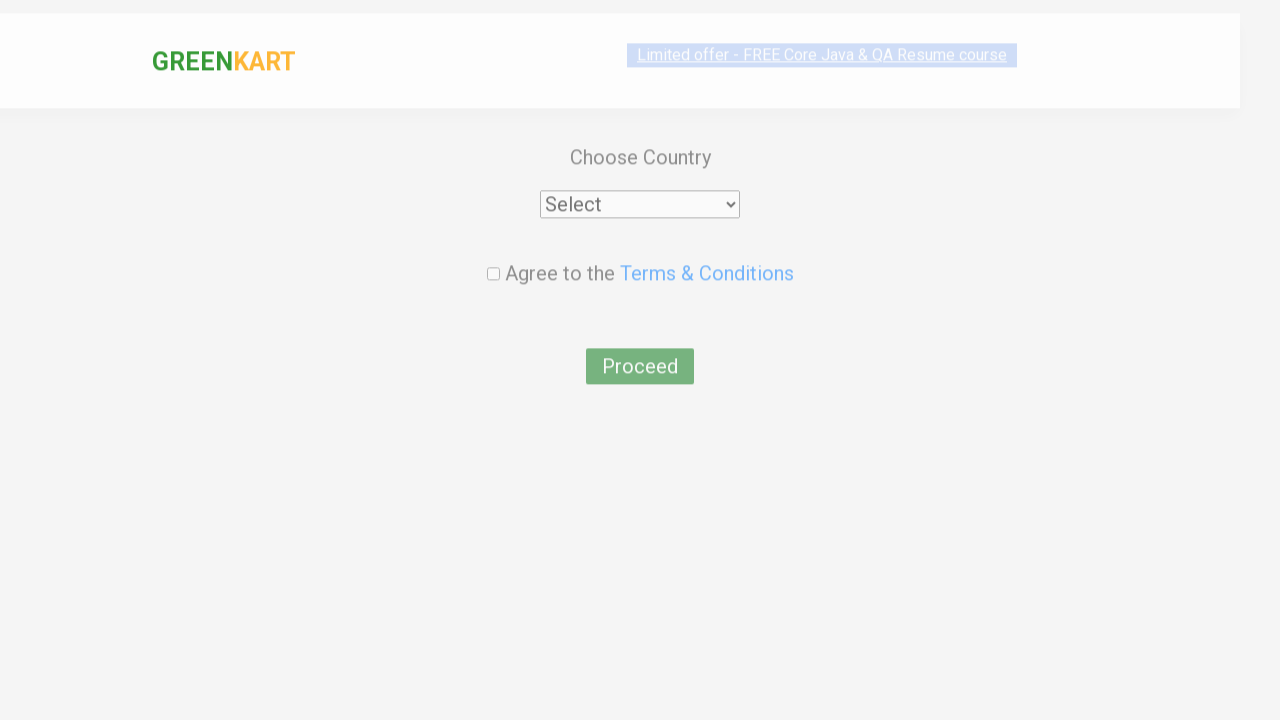

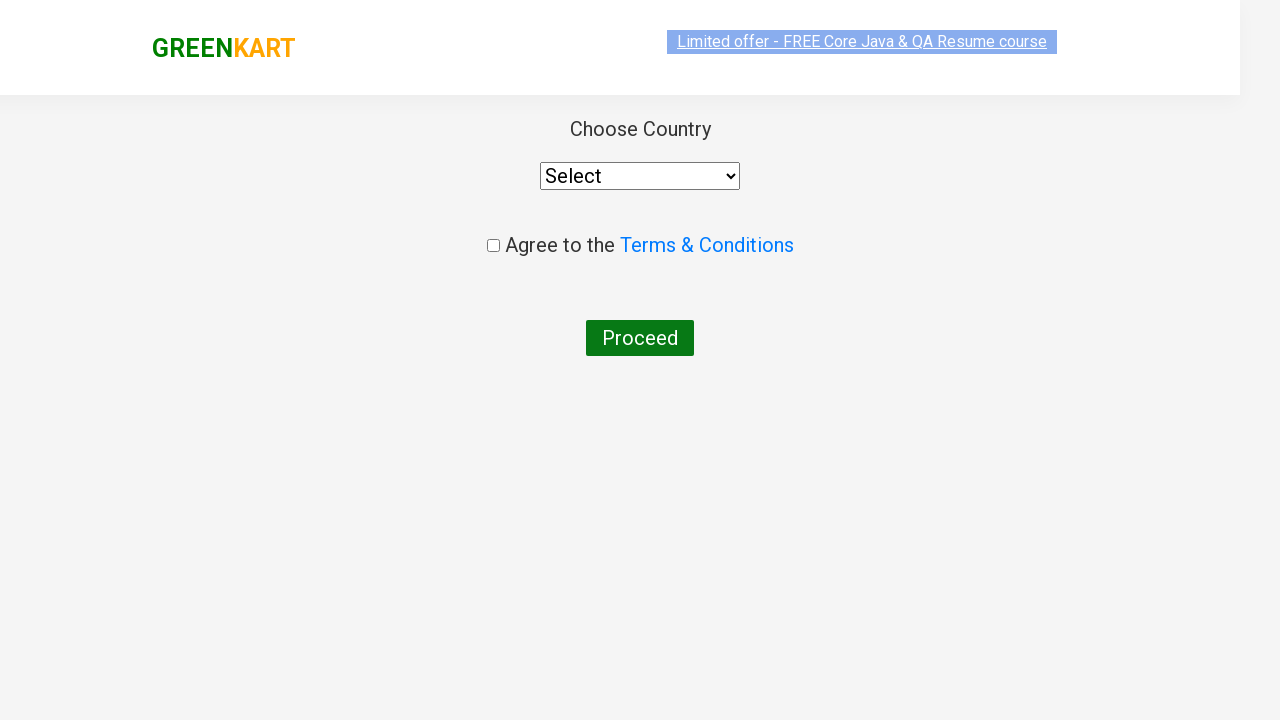